Tests filling the city/locality field on the autocomplete form

Starting URL: https://formy-project.herokuapp.com/autocomplete

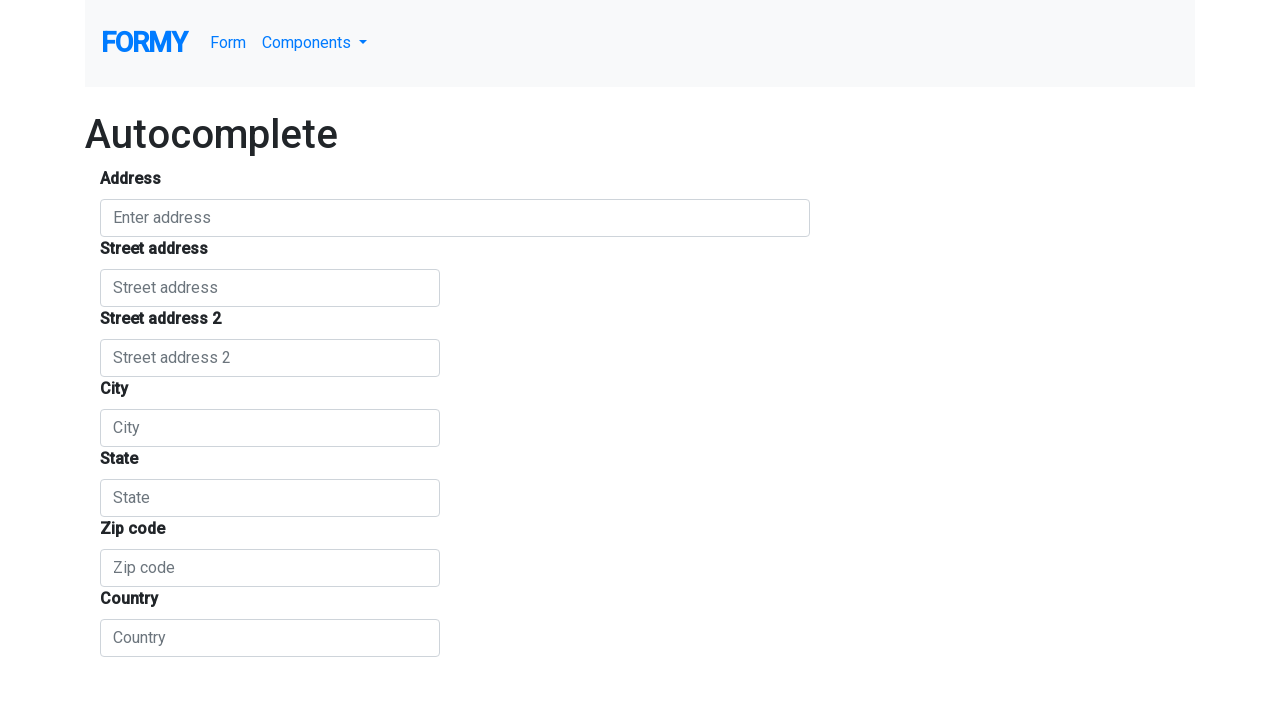

Filled city/locality field with 'Sibiu' on #locality
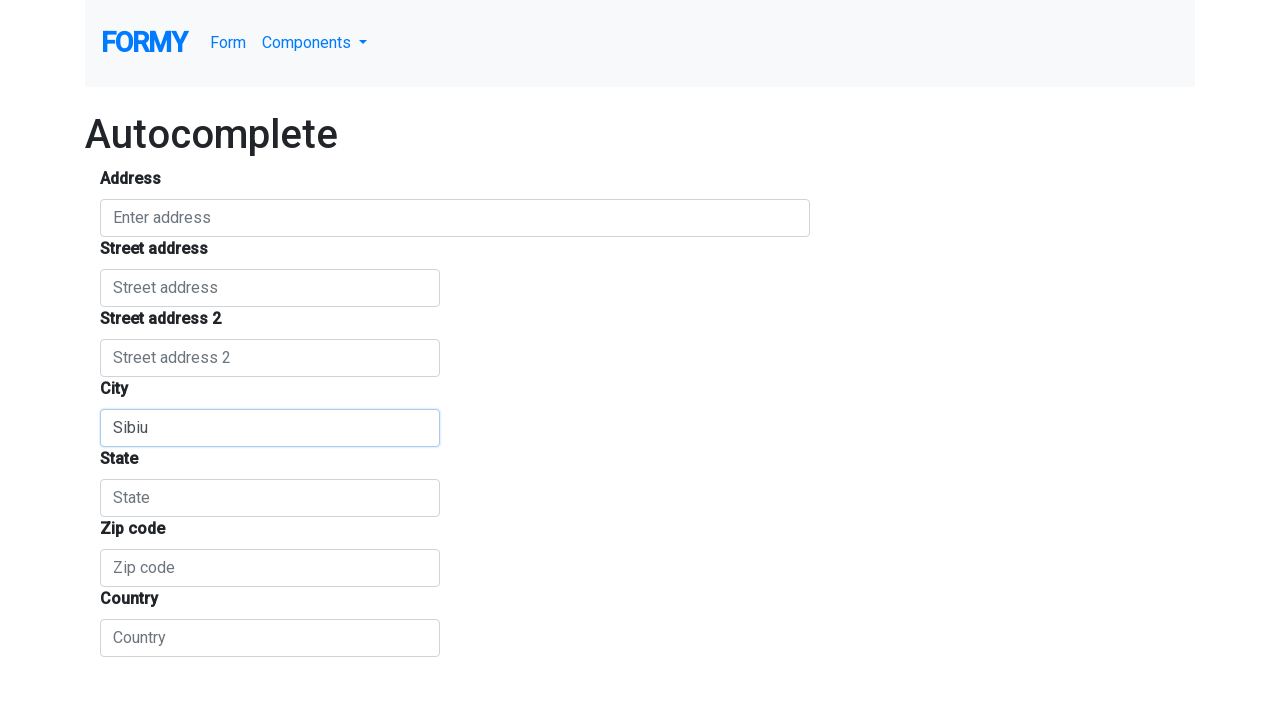

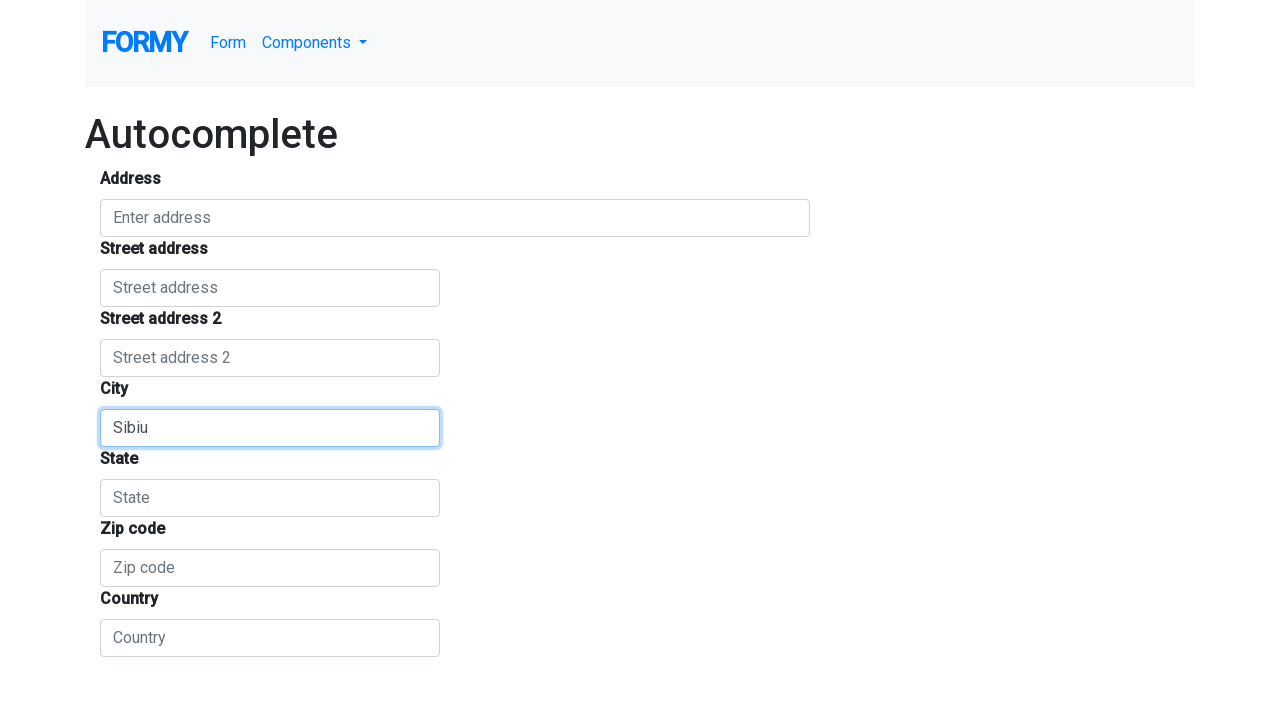